Tests a registration form by filling all input fields in the first block with sample data, submitting the form, and verifying the success message is displayed.

Starting URL: http://suninjuly.github.io/registration1.html

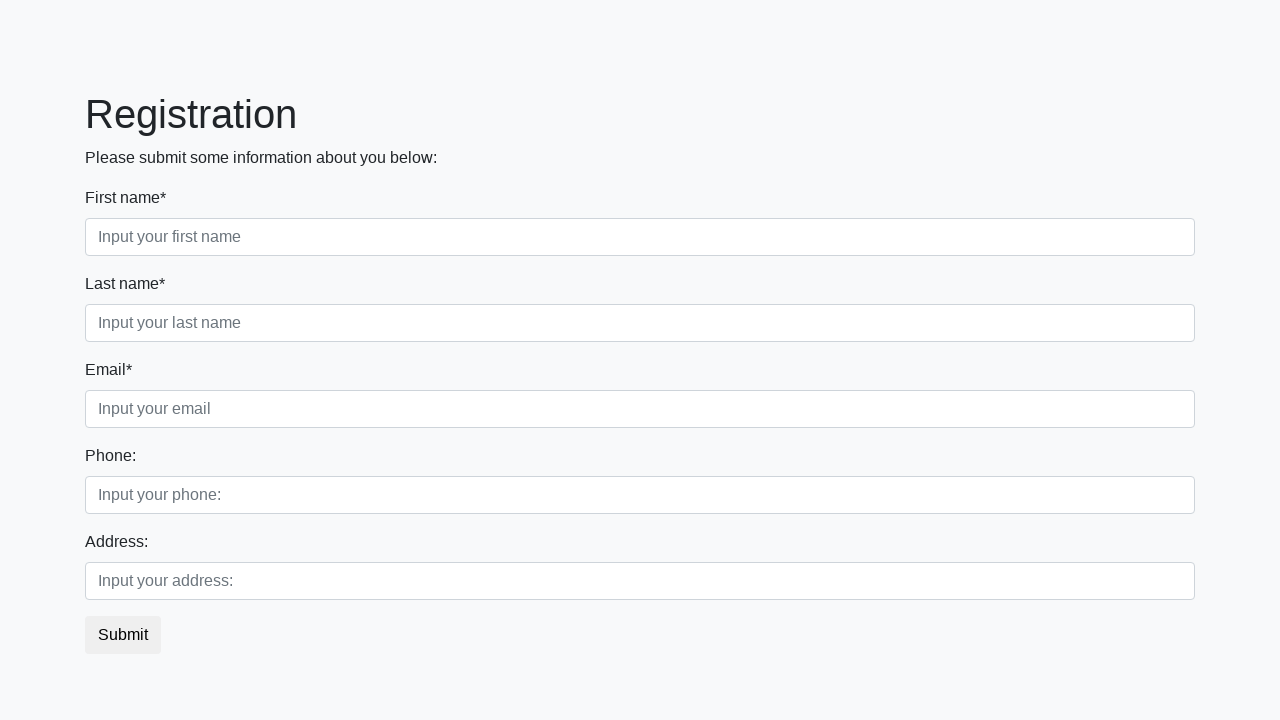

Filled input field 1 with 'Sample' on .first_block input >> nth=0
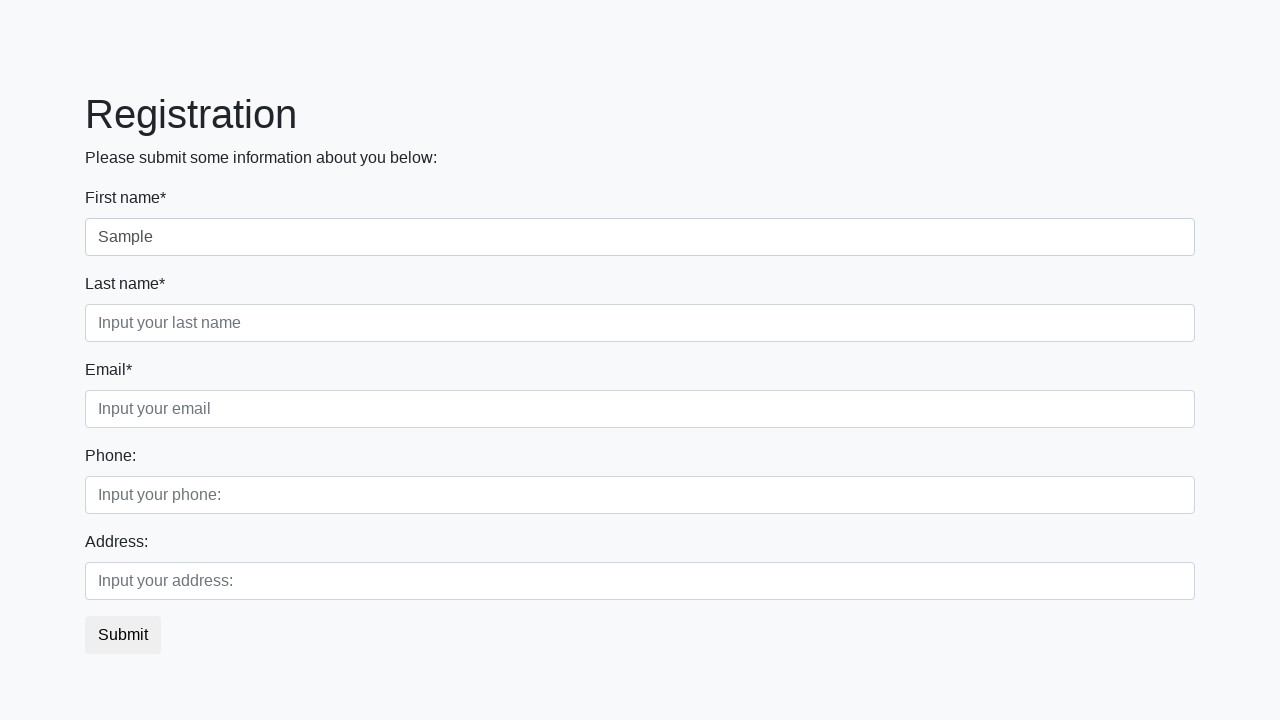

Filled input field 2 with 'Sample' on .first_block input >> nth=1
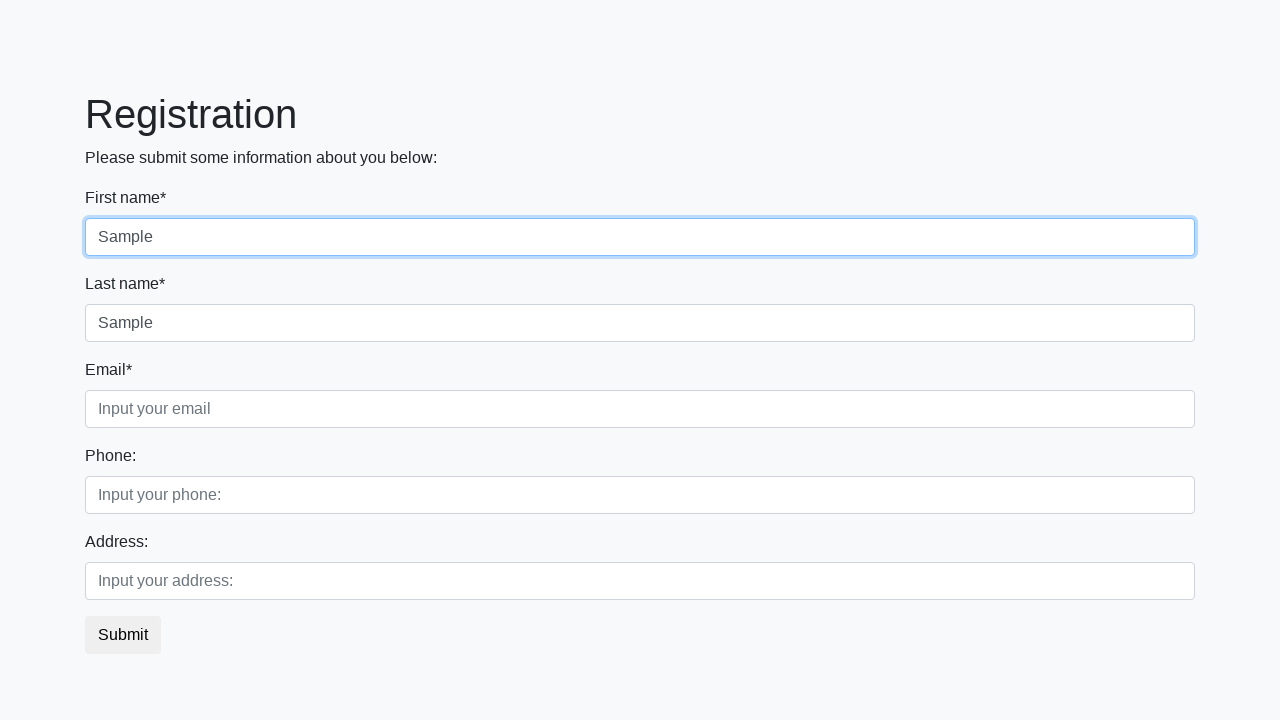

Filled input field 3 with 'Sample' on .first_block input >> nth=2
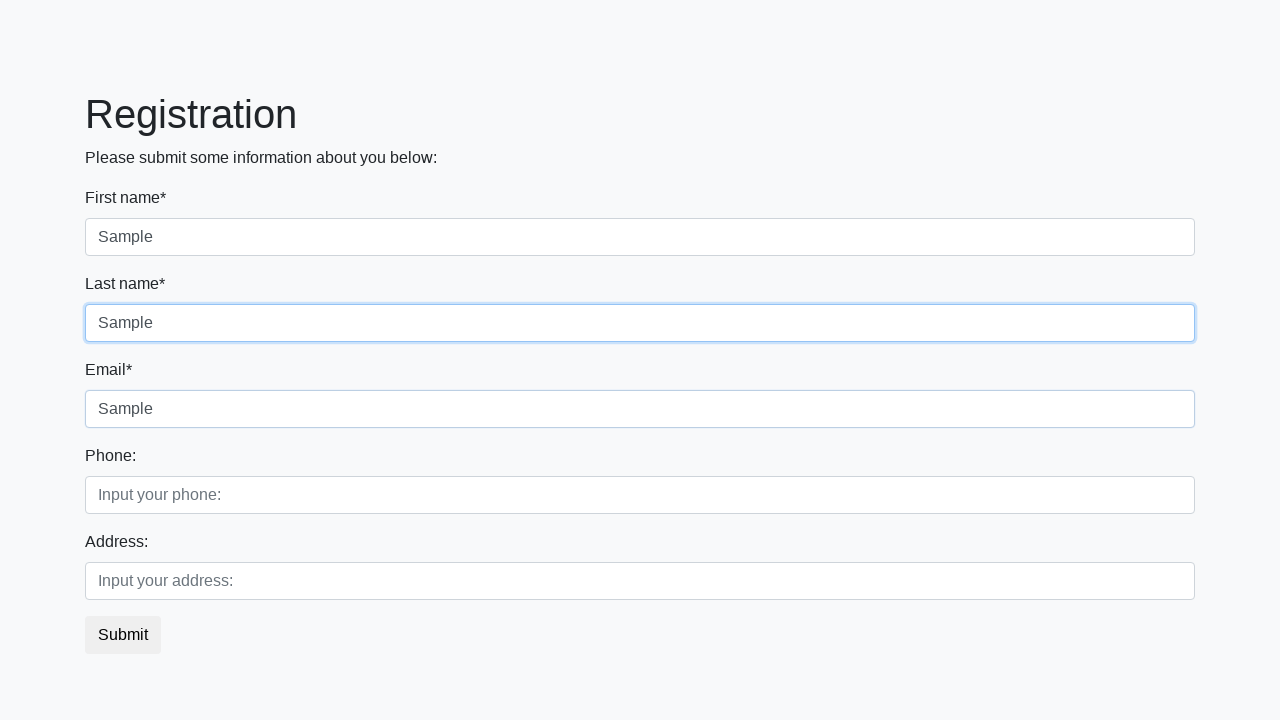

Clicked the submit button at (123, 635) on button.btn
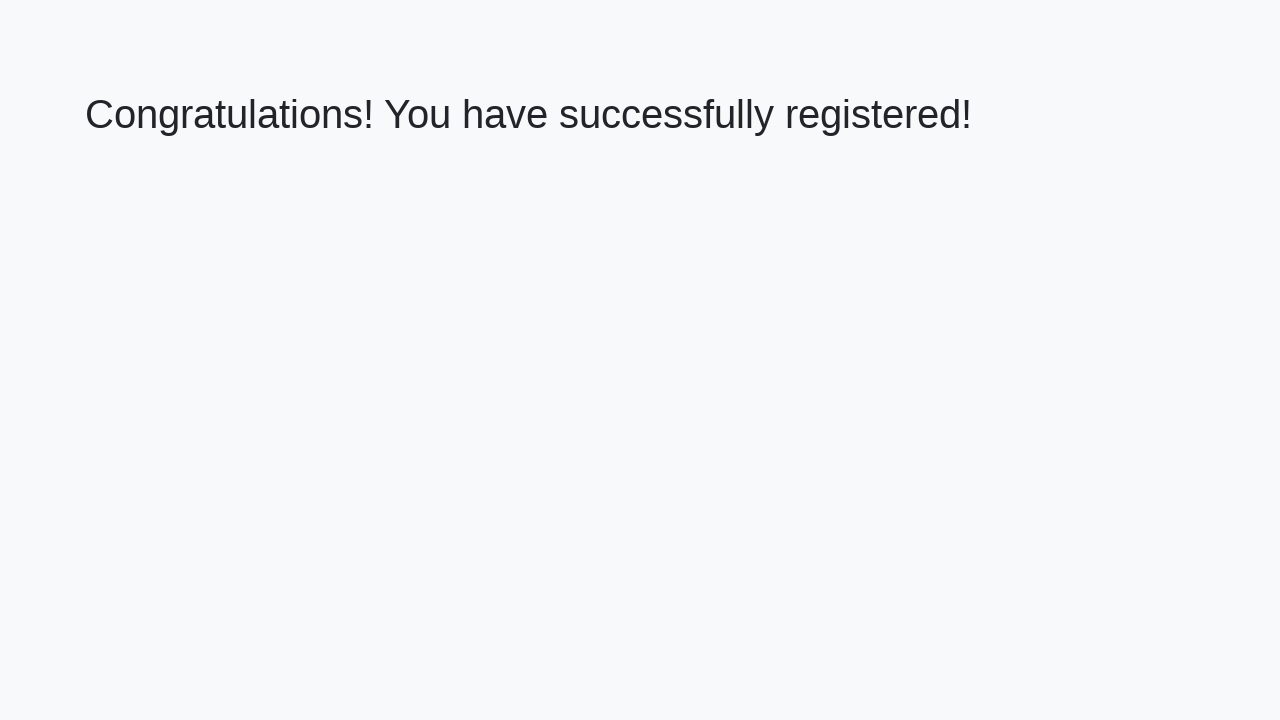

Success message heading loaded
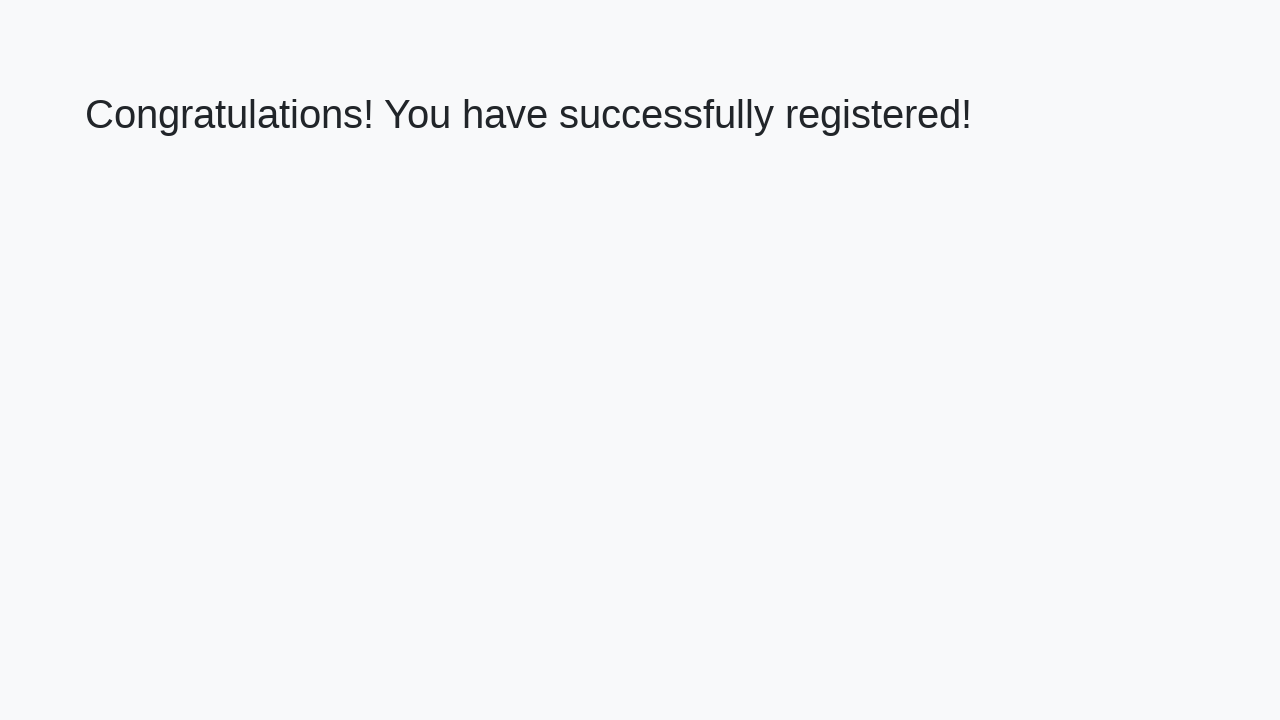

Retrieved success message text
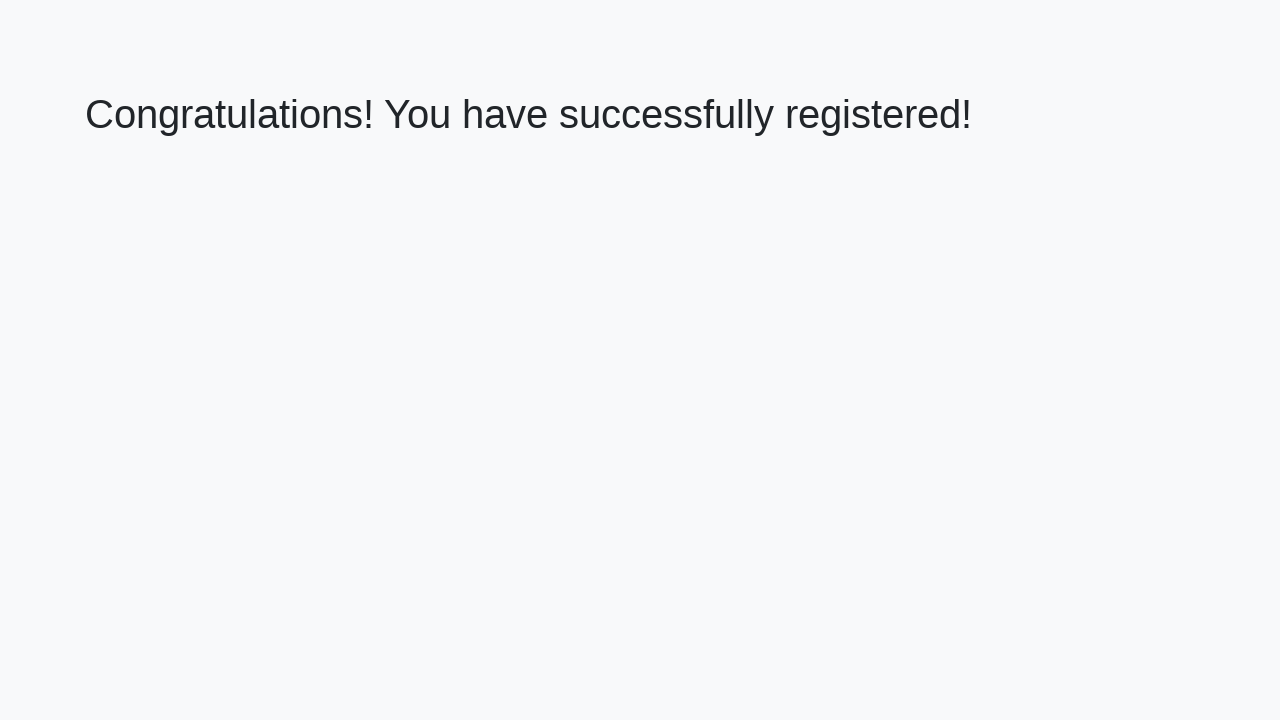

Verified success message: 'Congratulations! You have successfully registered!'
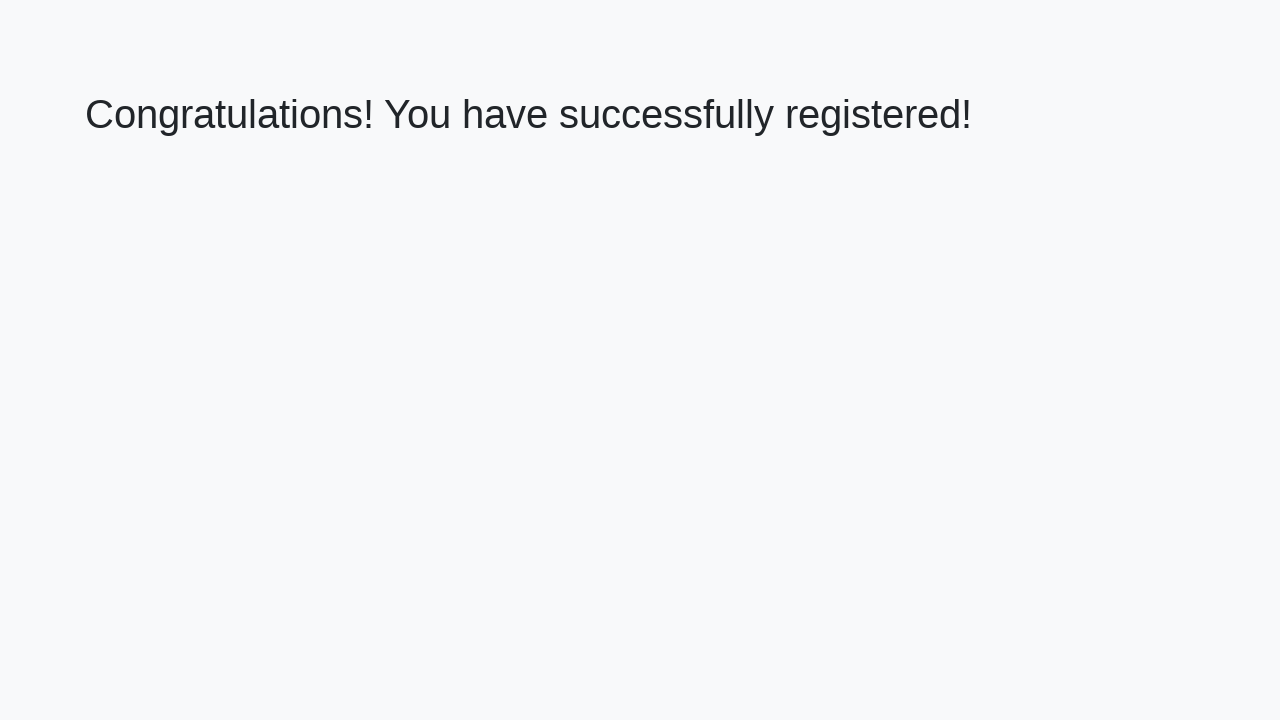

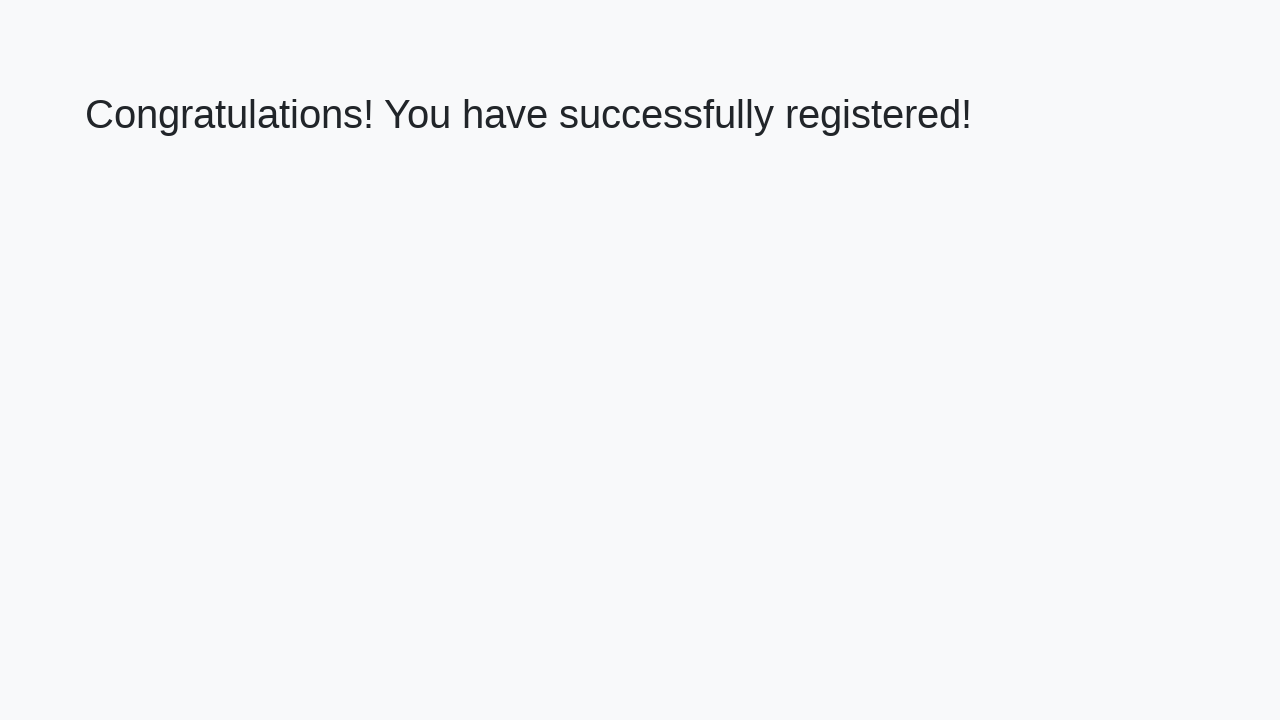